Opens the language multi-select dropdown and selects English.

Starting URL: http://demo.automationtesting.in/Register.html

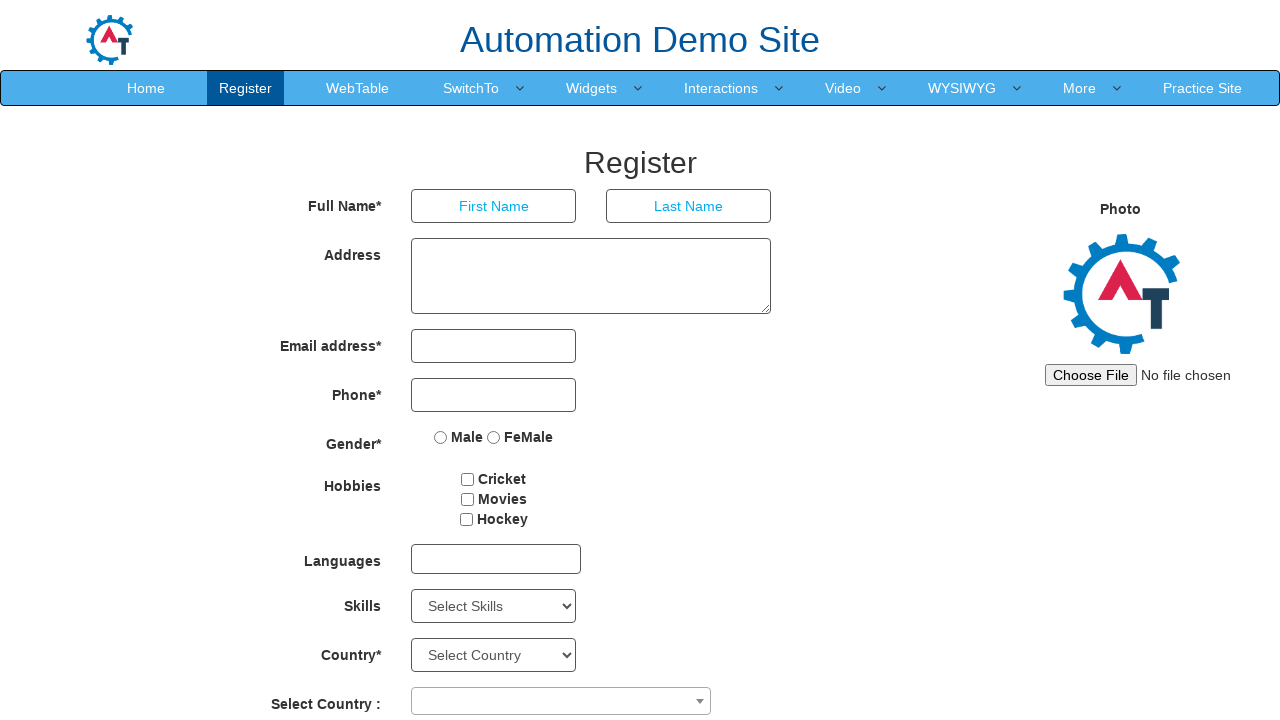

Clicked language multi-select dropdown to expand it at (496, 559) on div#msdd
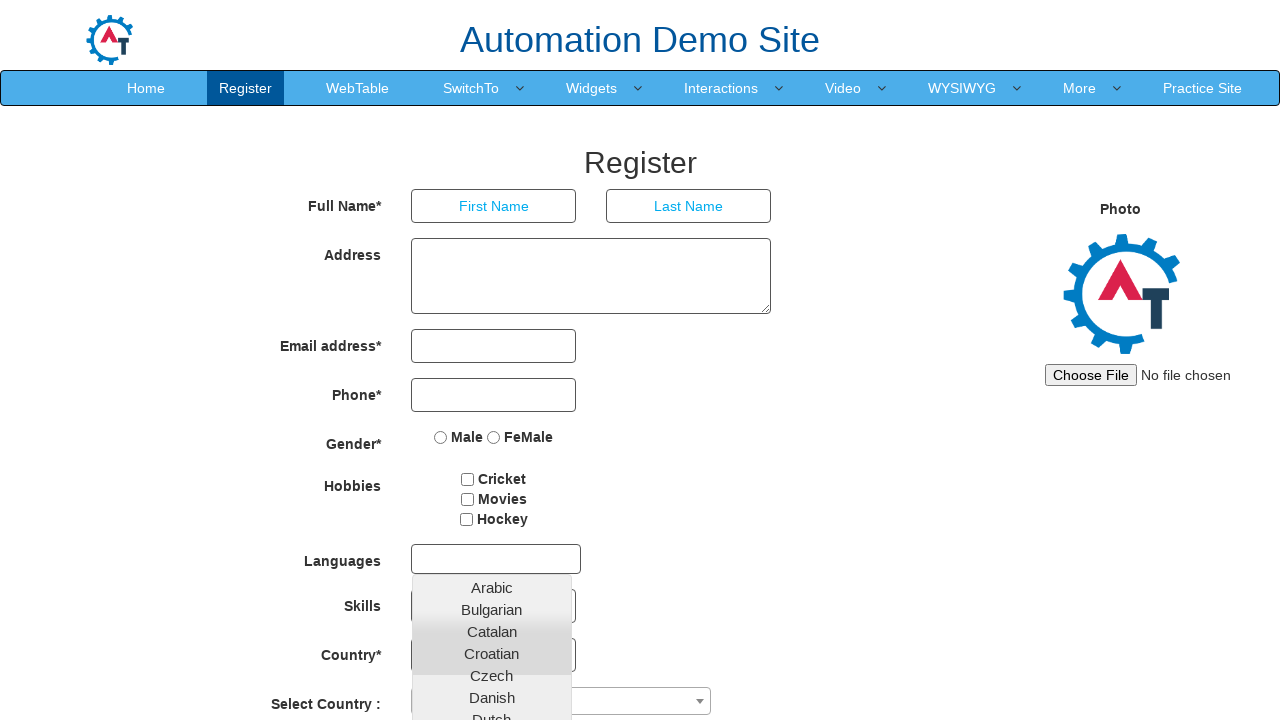

Waited 1000ms for dropdown to fully expand
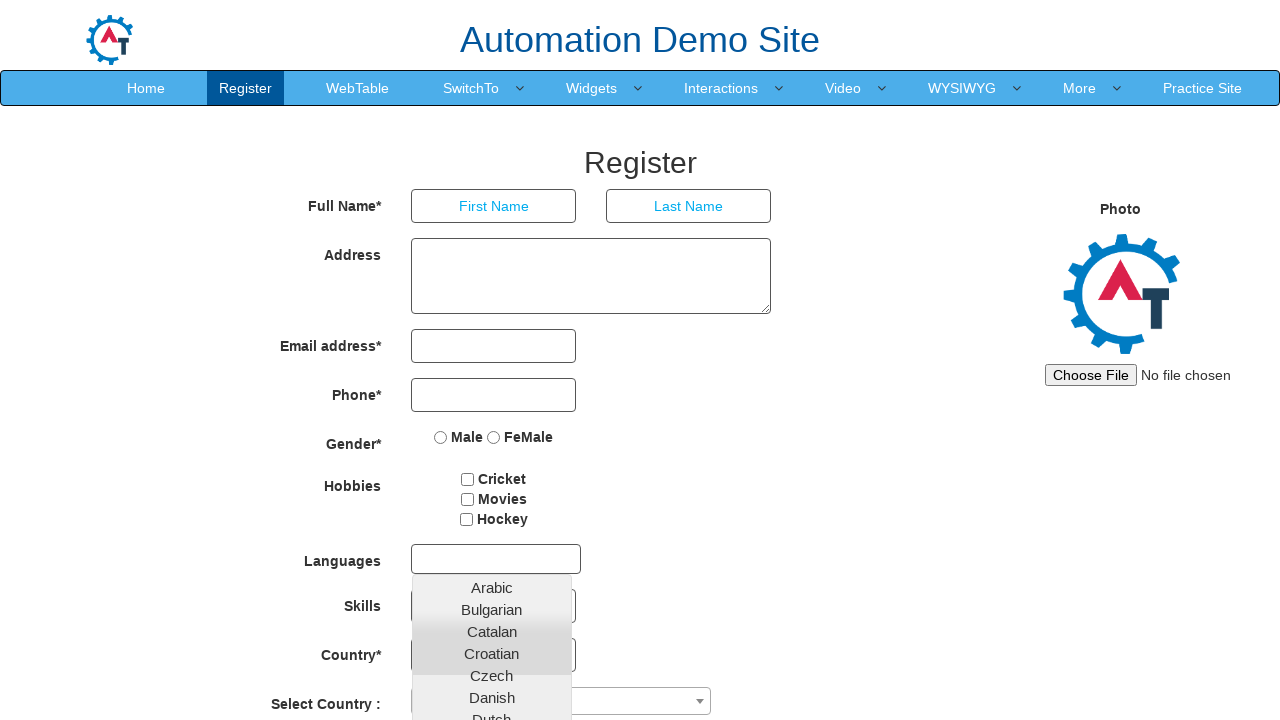

Selected English from the language dropdown at (492, 457) on a:has-text('English')
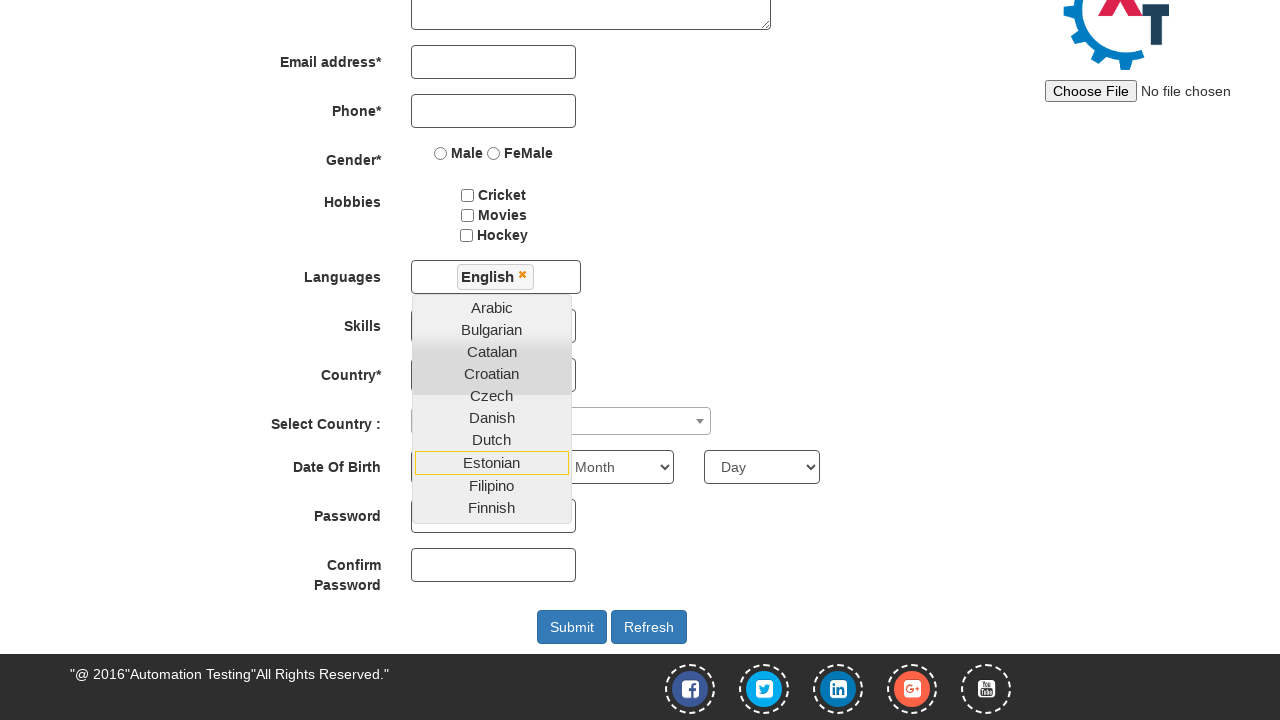

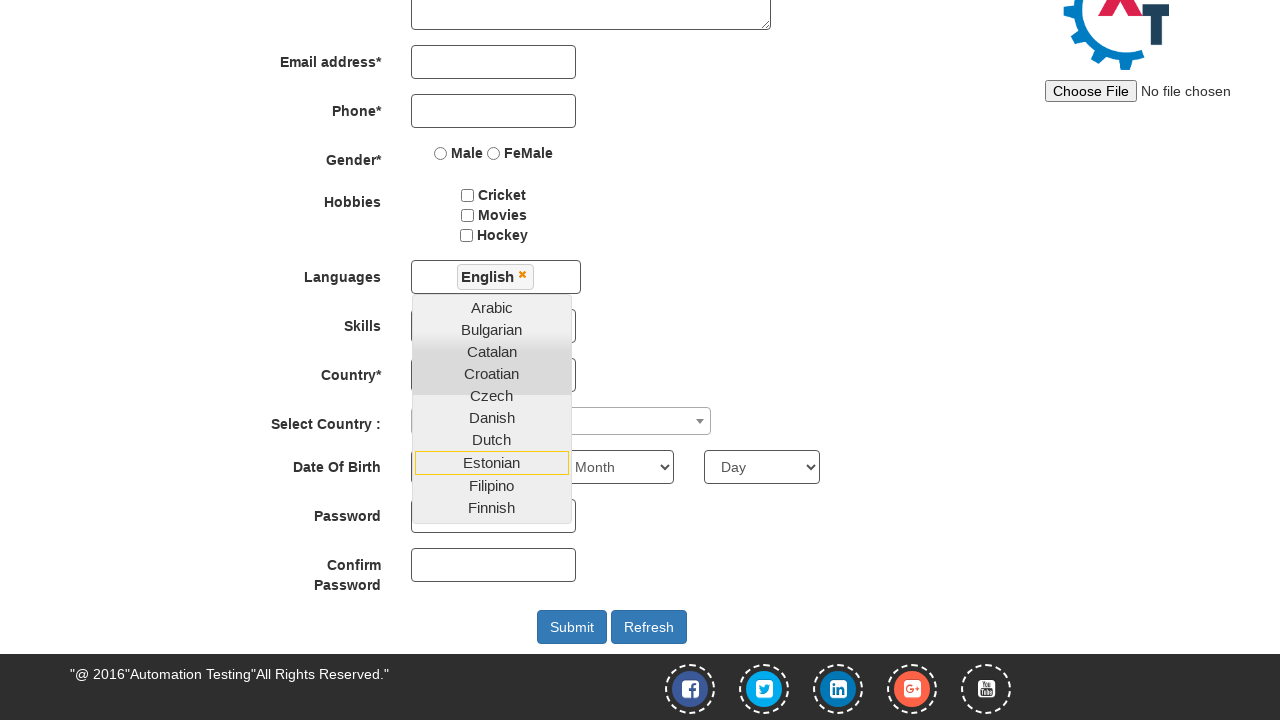